Tests explicit wait by clicking the Remove button and verifying that the checkbox becomes invisible and a confirmation message is displayed

Starting URL: http://the-internet.herokuapp.com/dynamic_controls

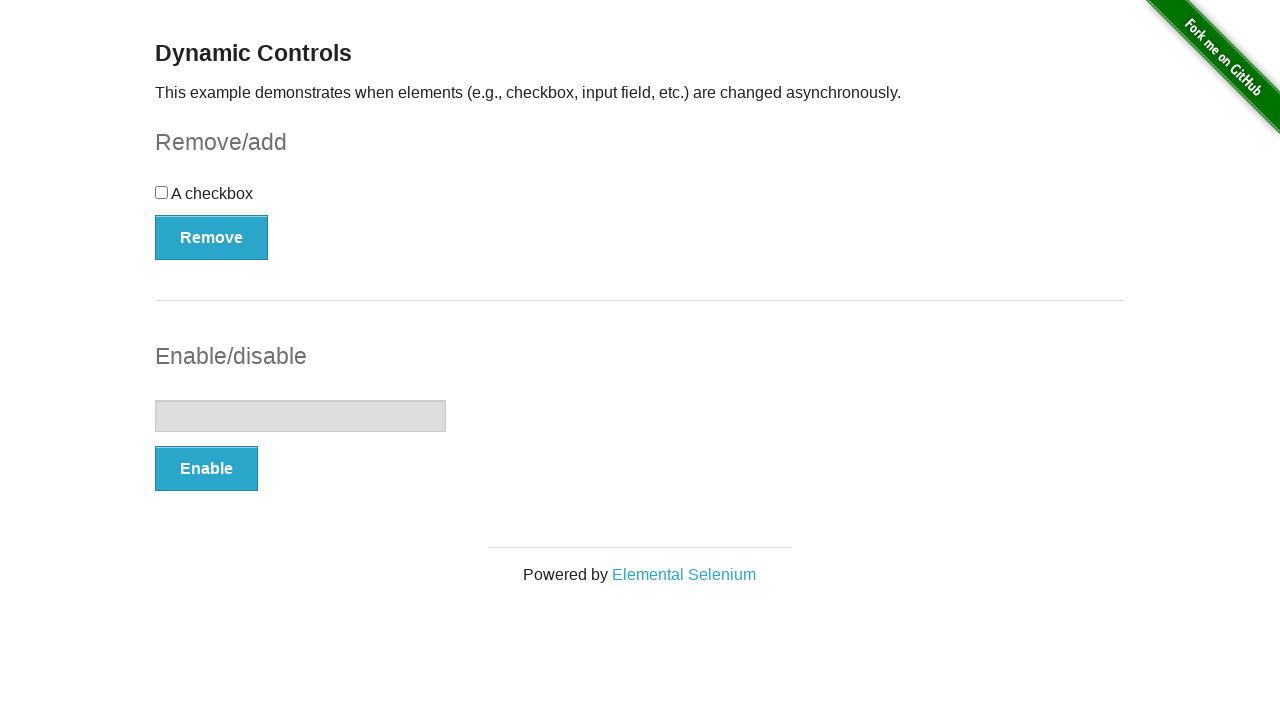

Clicked the Remove button to dynamically remove the checkbox at (212, 237) on button:has-text('Remove')
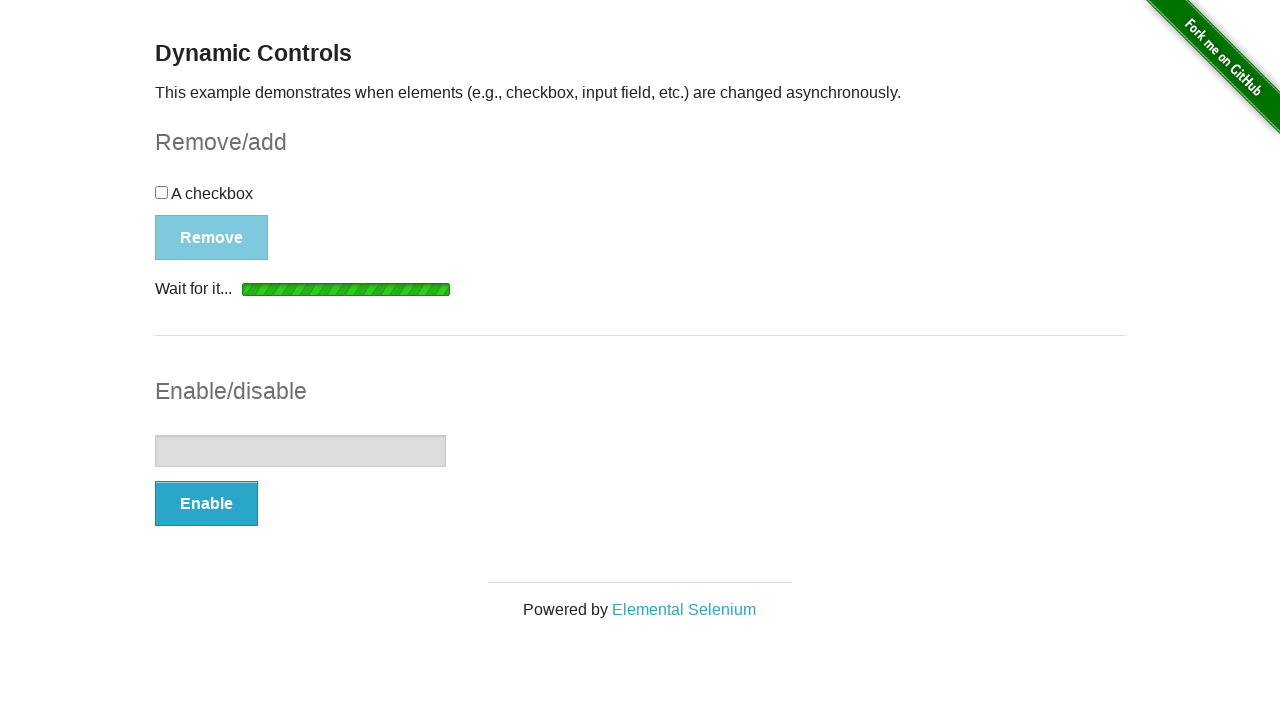

Waited for the checkbox to become invisible (removed from DOM)
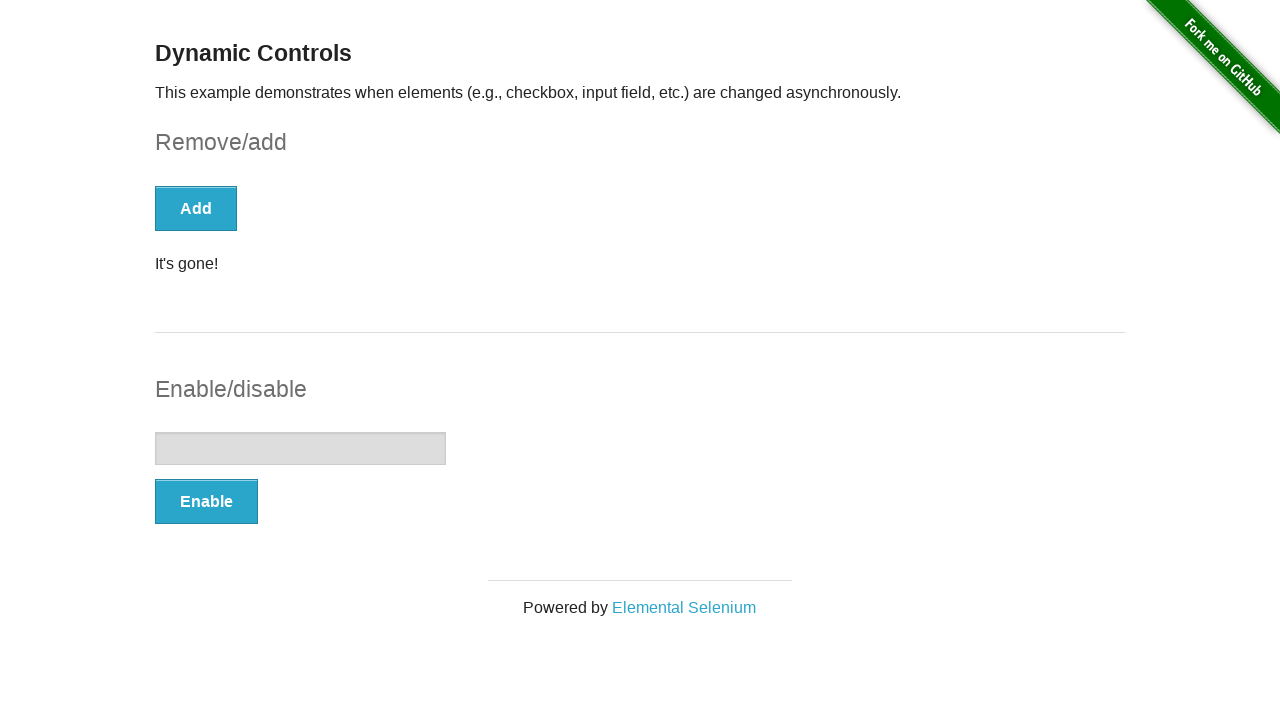

Verified the confirmation message is displayed
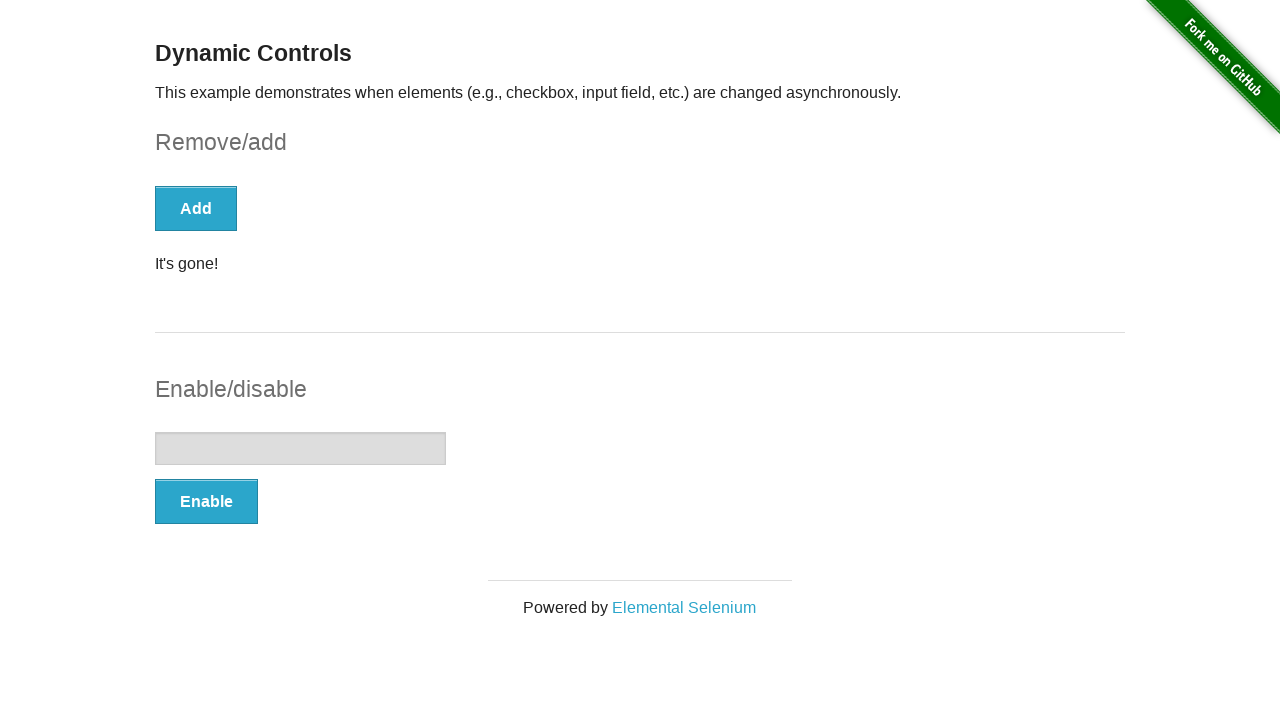

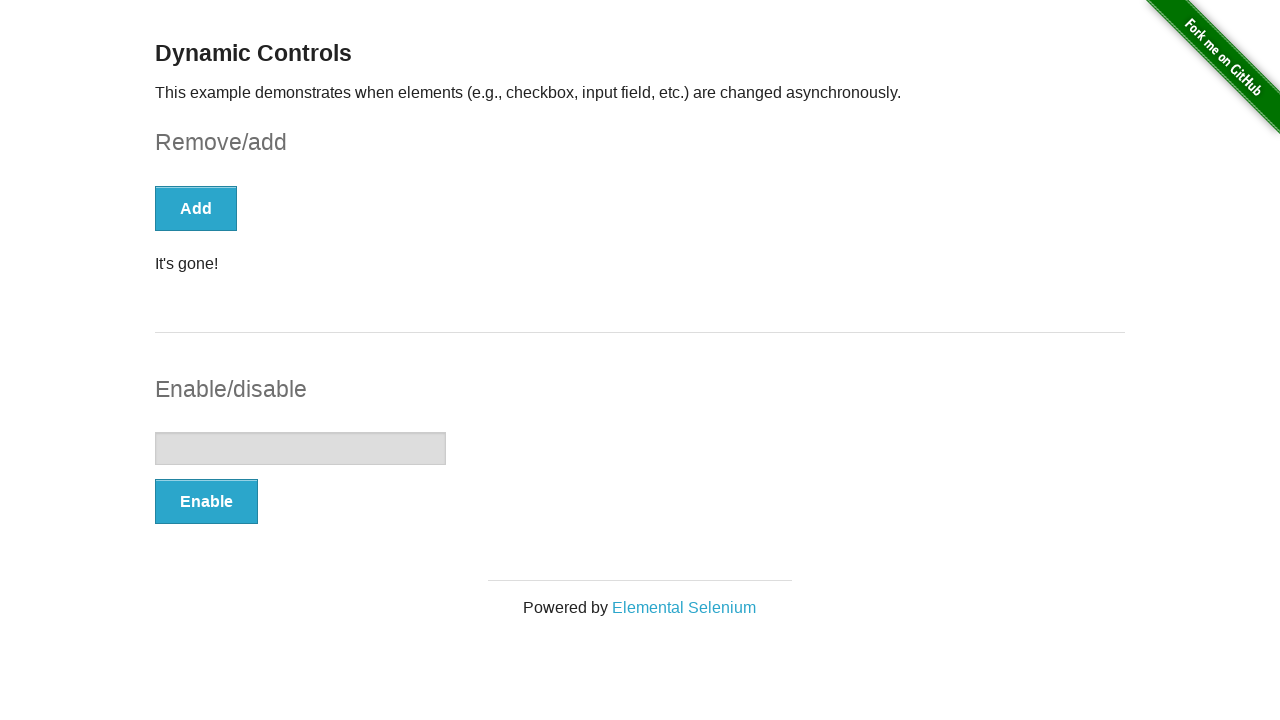